Tests contact form submission by filling in first name, last name, email, phone, and message fields

Starting URL: https://www.roicians.com/contact-us/

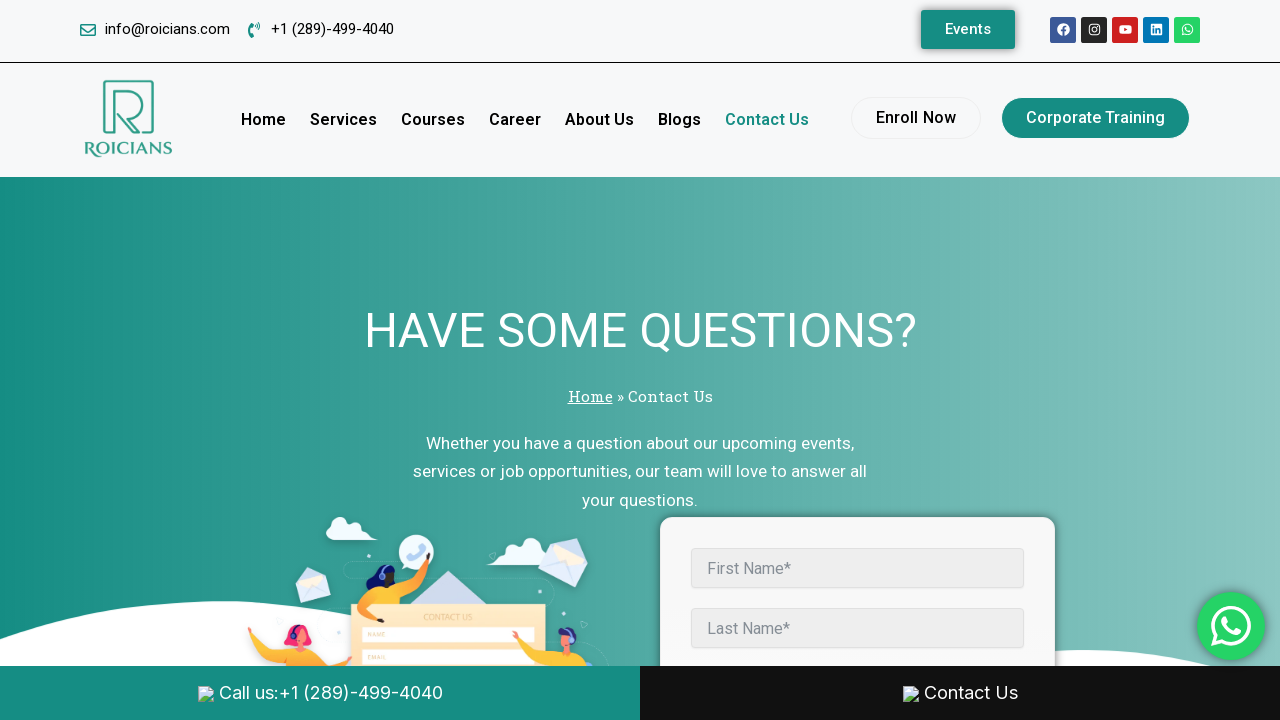

Filled first name field with 'Maya' on input[name='fname'], input[id='fname'], input[placeholder*='First']
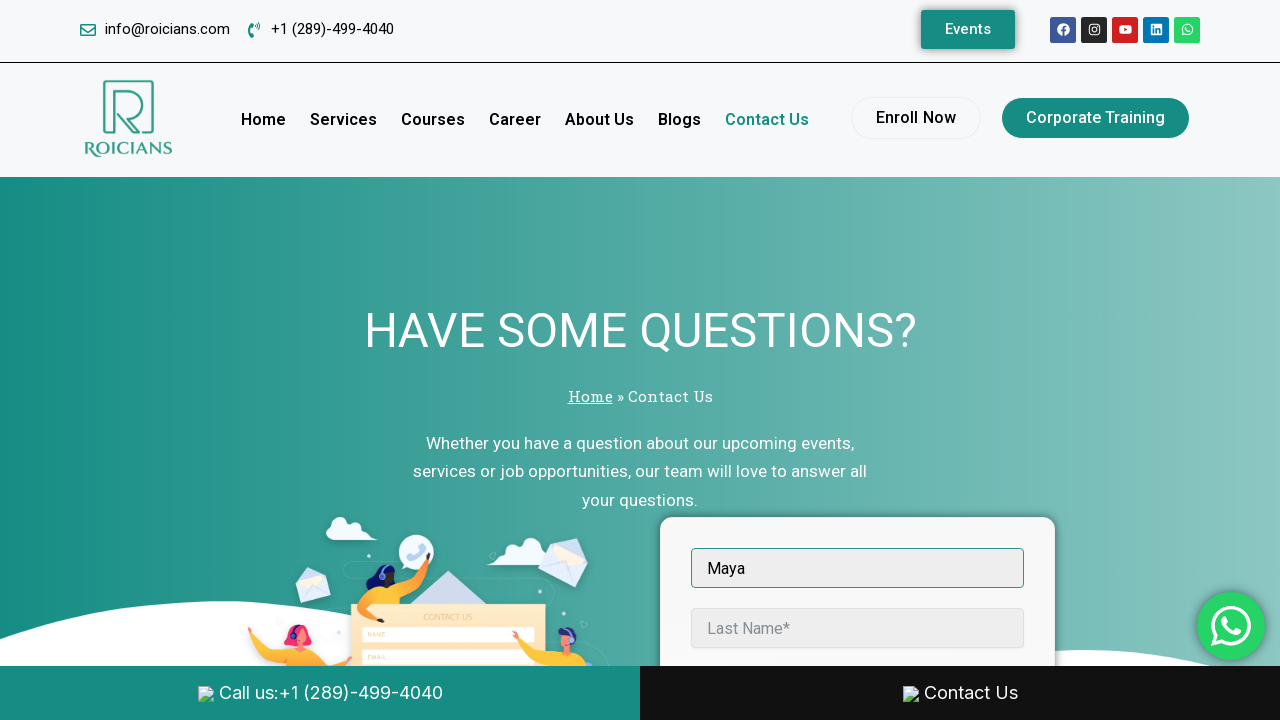

Filled last name field with 'Patel' on input[name='lname'], input[id='lname'], input[placeholder*='Last']
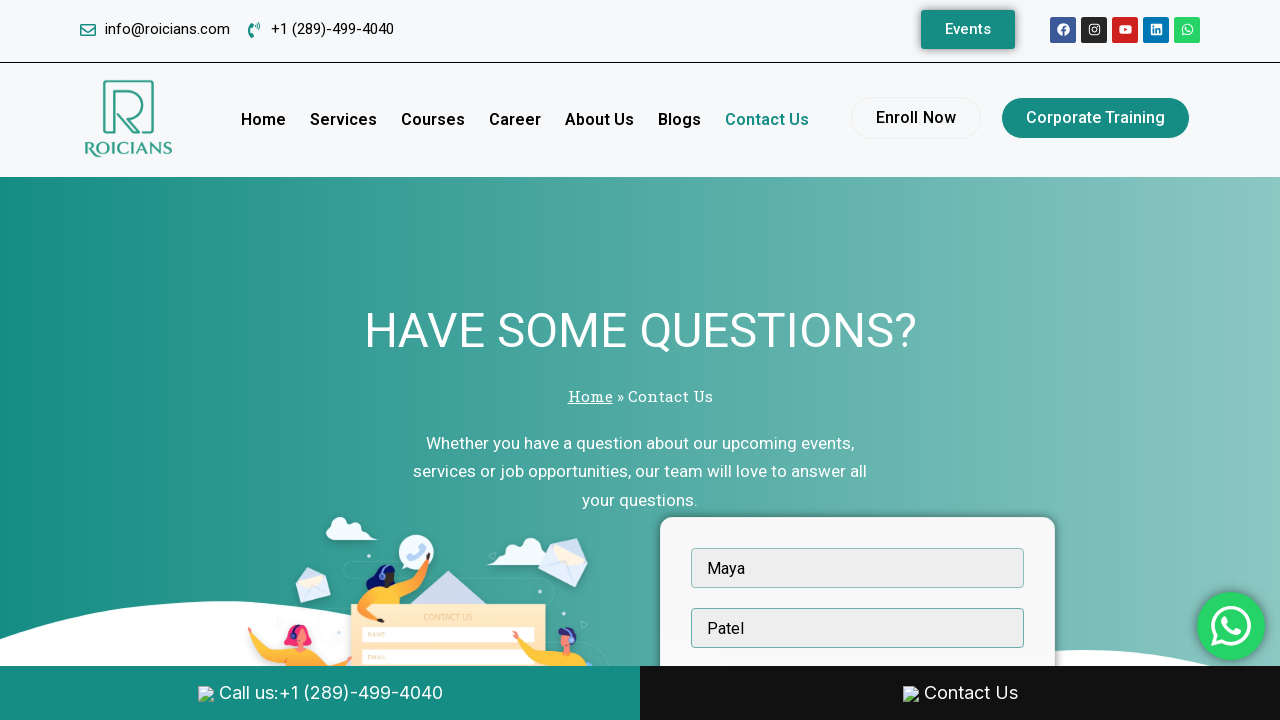

Filled email field with 'Maya@gmail.com' on input[name='email'], input[type='email']
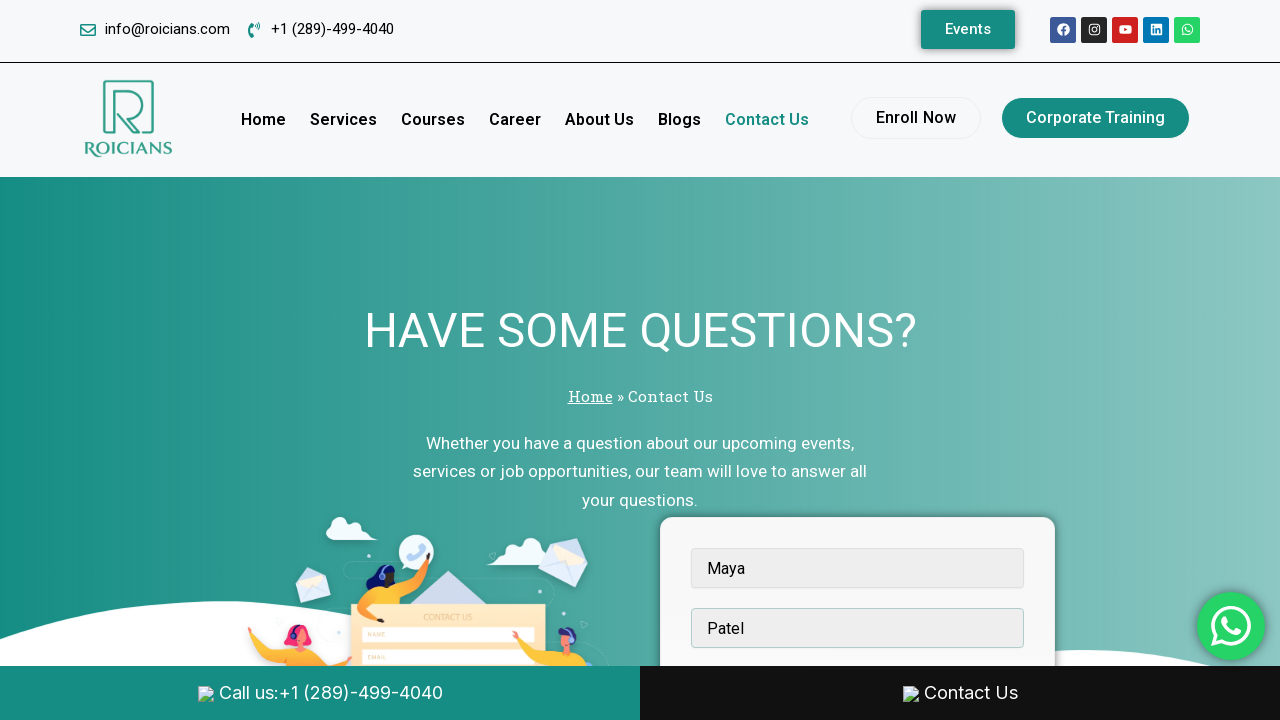

Filled phone field with '3650000000' on input[name='phone'], input[type='tel'], input[placeholder*='Phone']
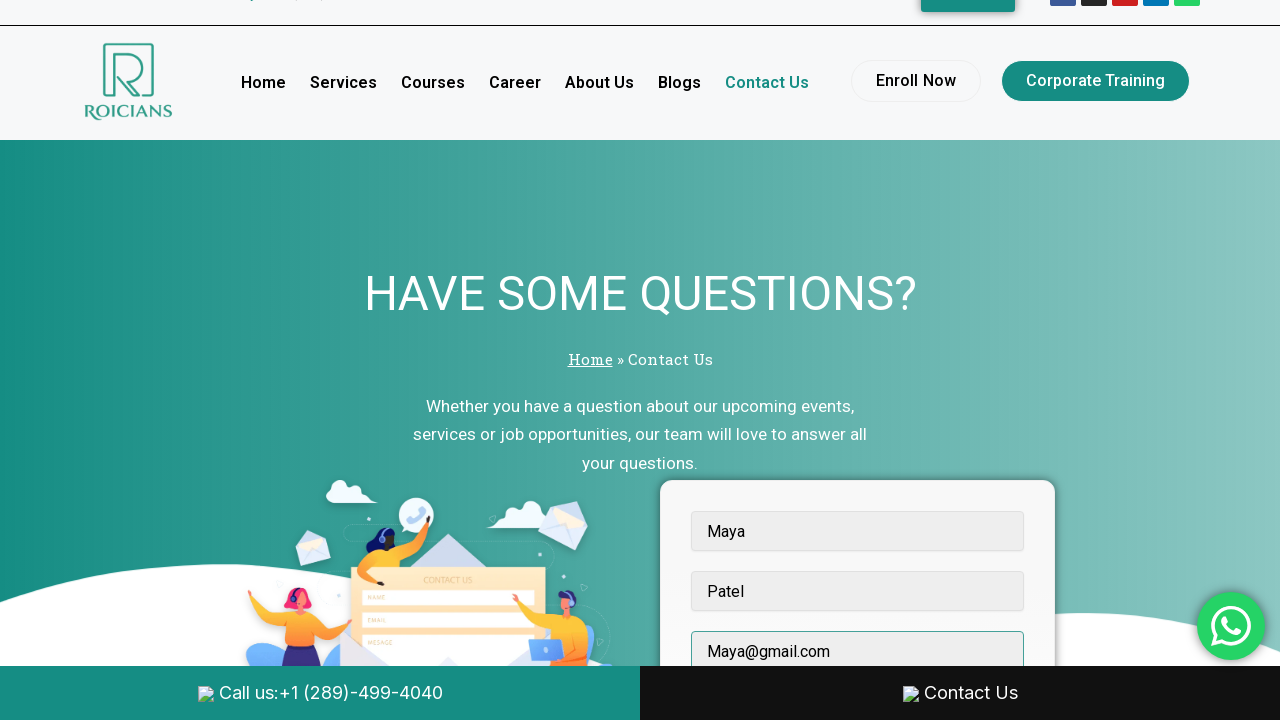

Filled message field with 'Testing Automation' on textarea[name='message'], textarea[placeholder*='Message']
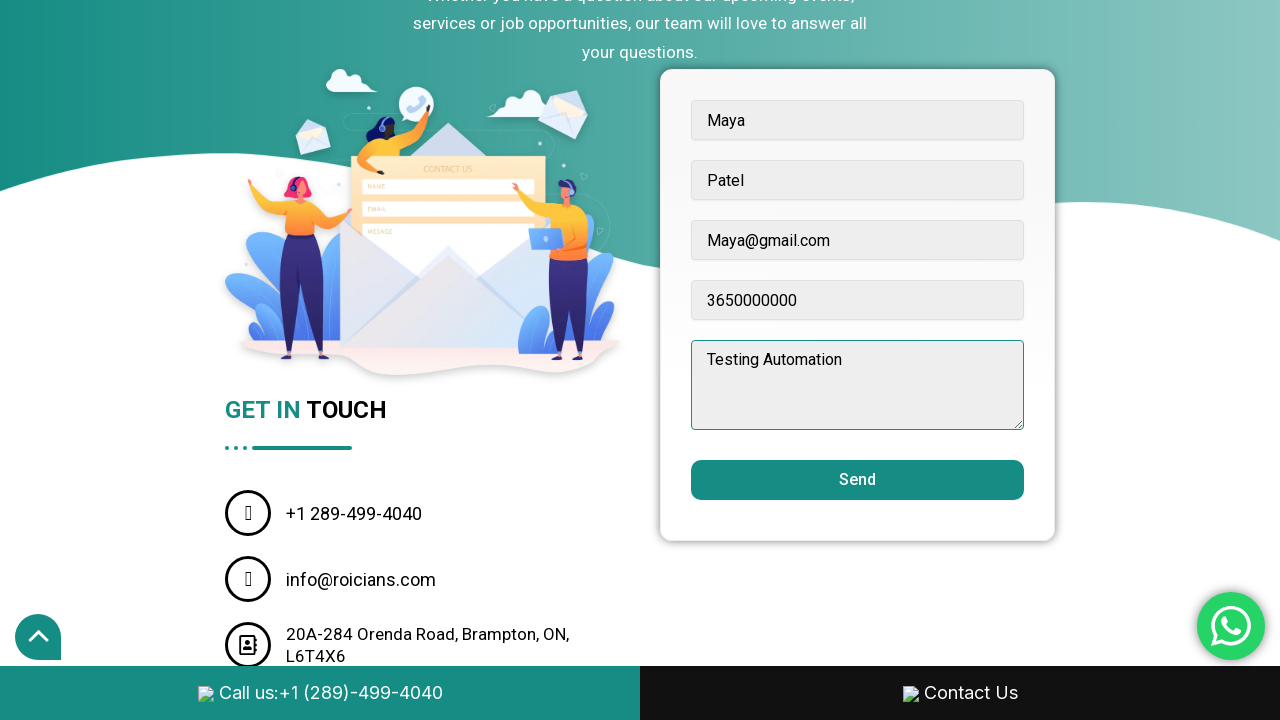

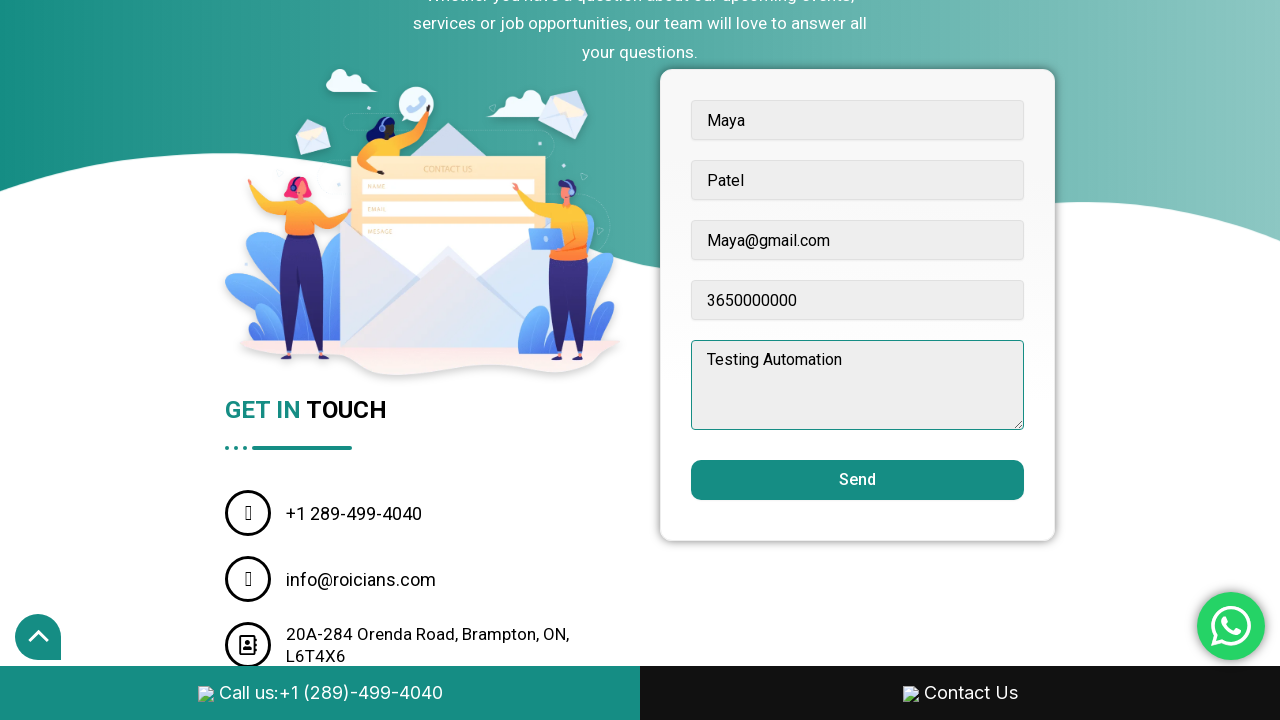